Tests that edits are saved when the input loses focus (blur event)

Starting URL: https://demo.playwright.dev/todomvc

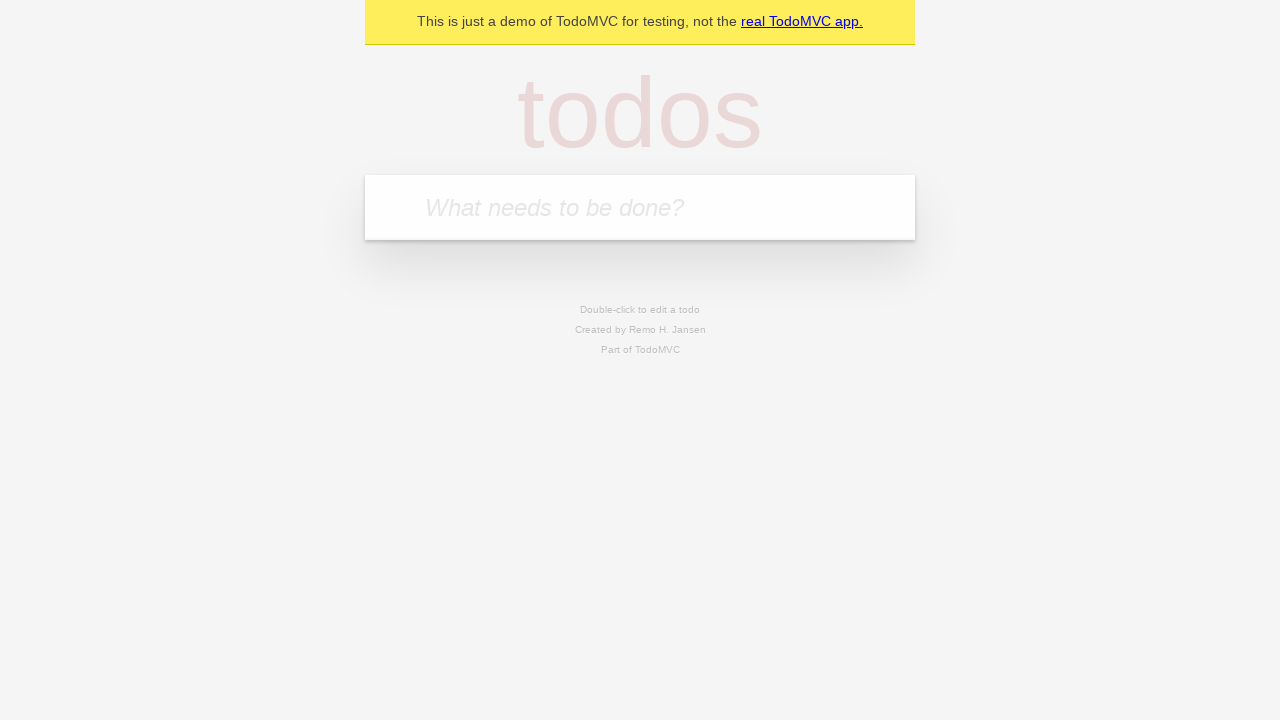

Filled todo input with 'buy some cheese' on internal:attr=[placeholder="What needs to be done?"i]
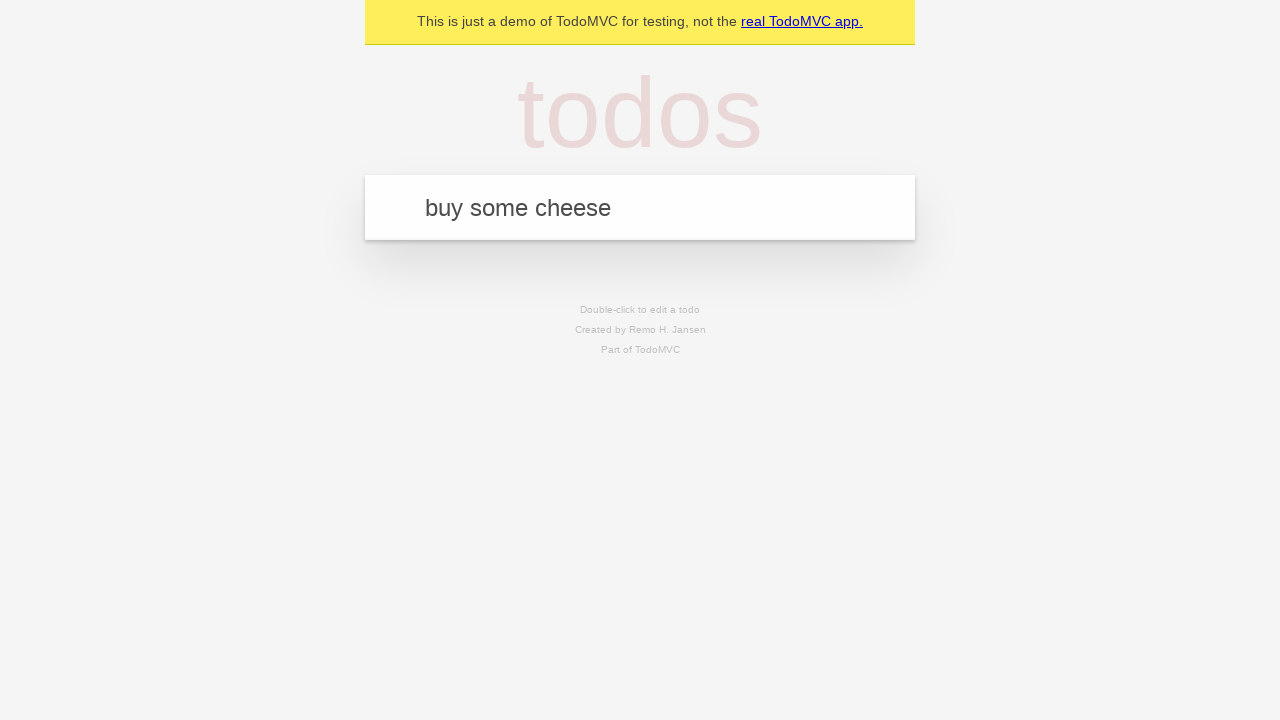

Pressed Enter to create first todo on internal:attr=[placeholder="What needs to be done?"i]
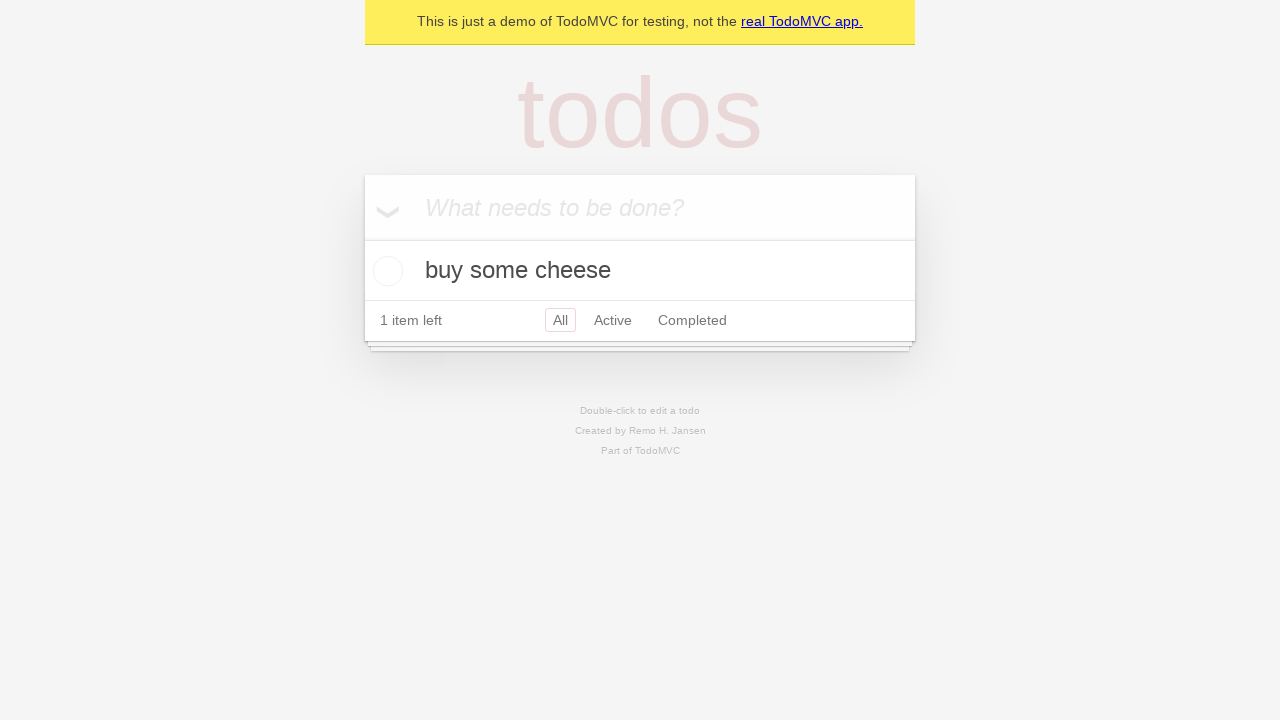

Filled todo input with 'feed the cat' on internal:attr=[placeholder="What needs to be done?"i]
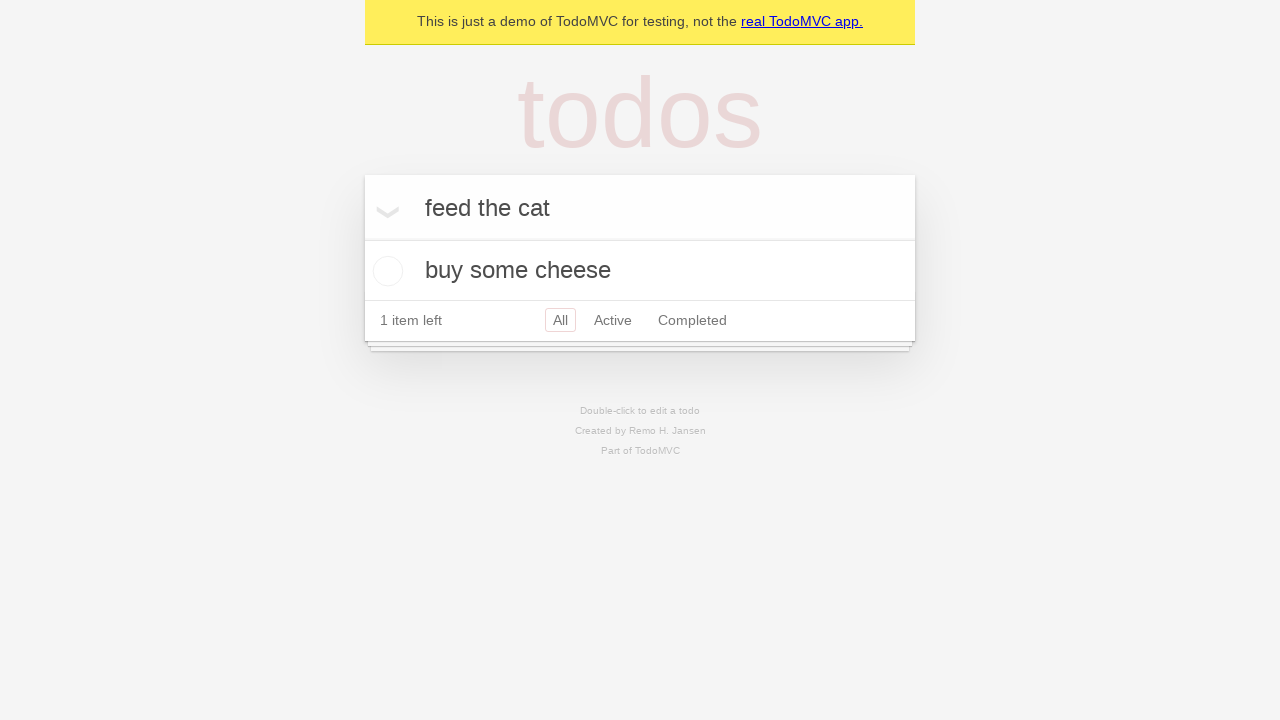

Pressed Enter to create second todo on internal:attr=[placeholder="What needs to be done?"i]
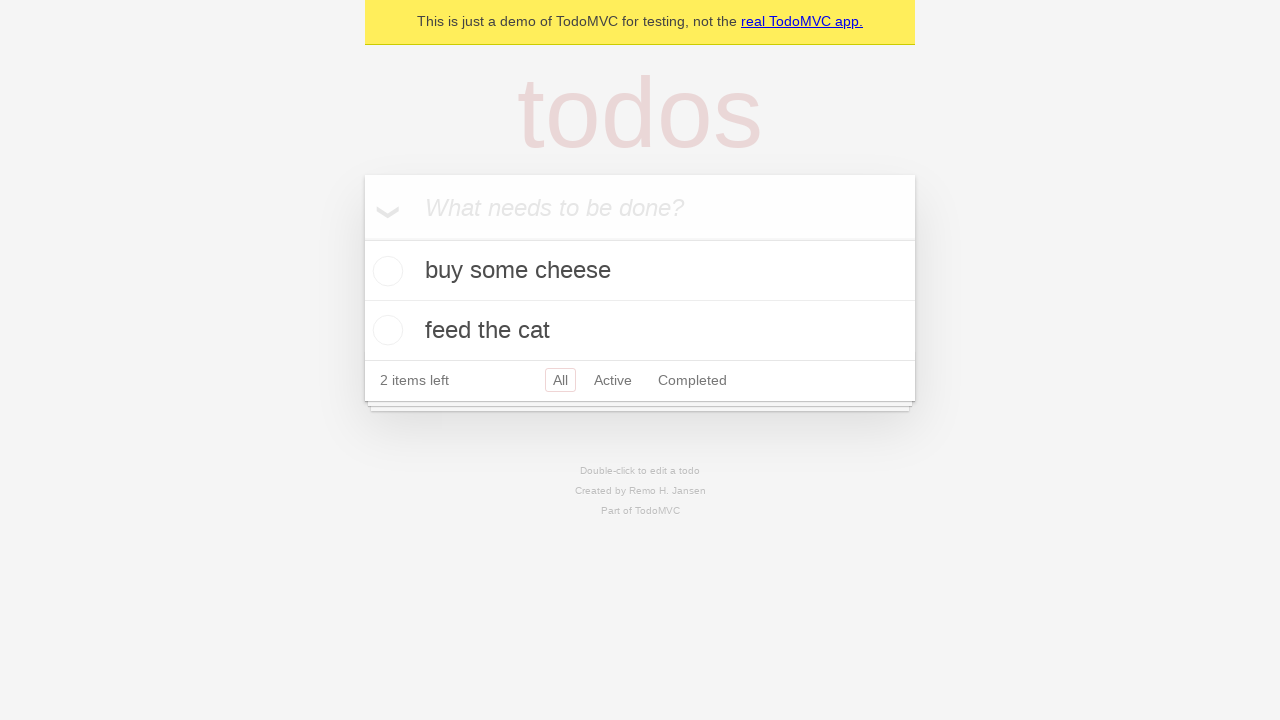

Filled todo input with 'book a doctors appointment' on internal:attr=[placeholder="What needs to be done?"i]
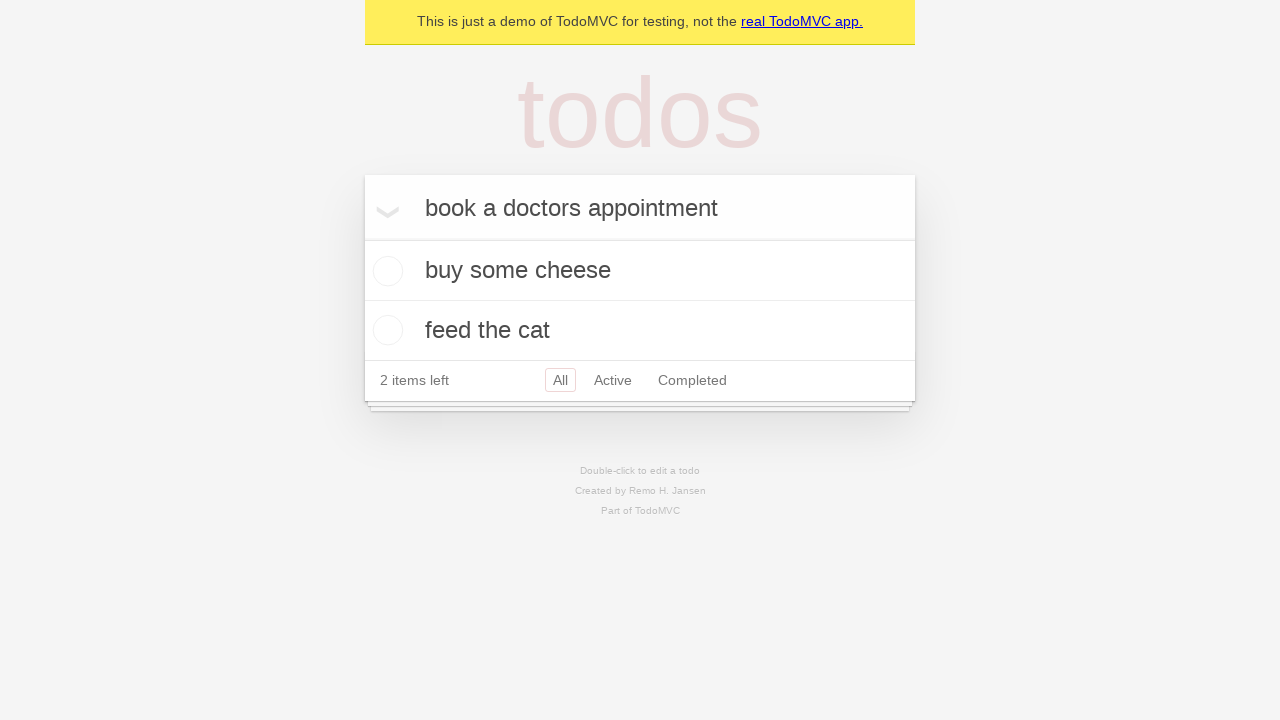

Pressed Enter to create third todo on internal:attr=[placeholder="What needs to be done?"i]
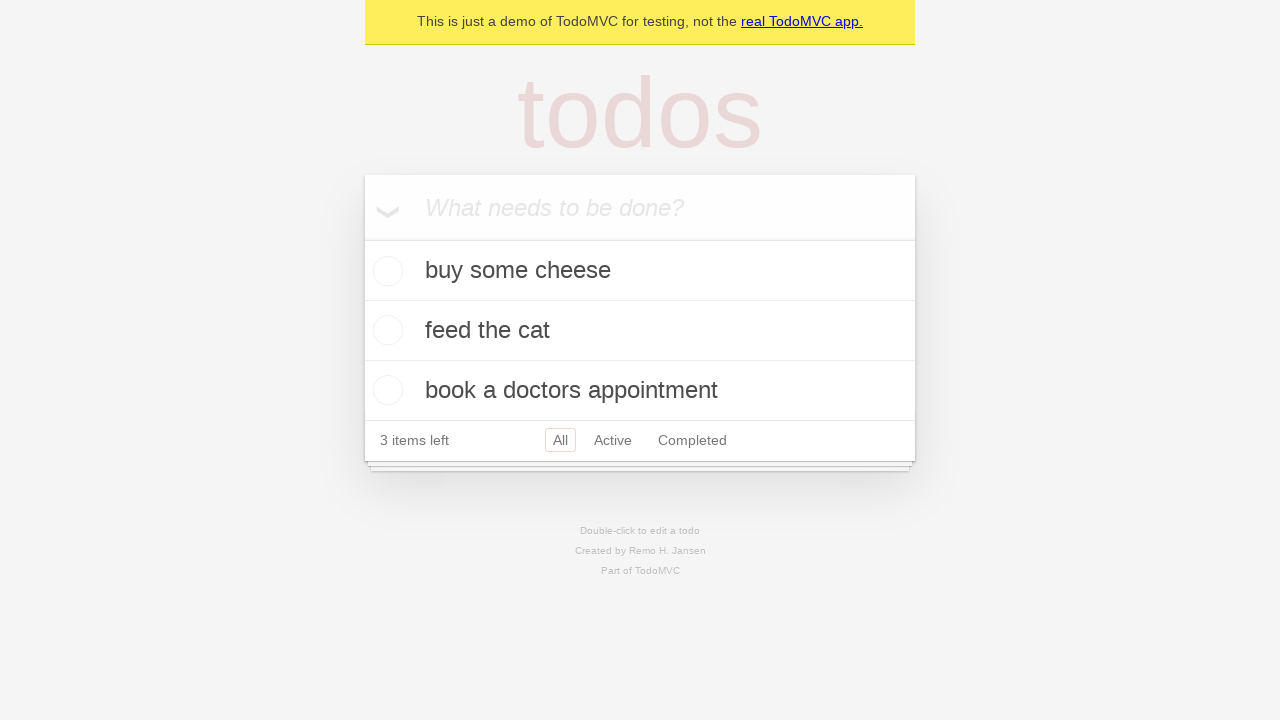

Double-clicked second todo to enter edit mode at (640, 331) on internal:testid=[data-testid="todo-item"s] >> nth=1
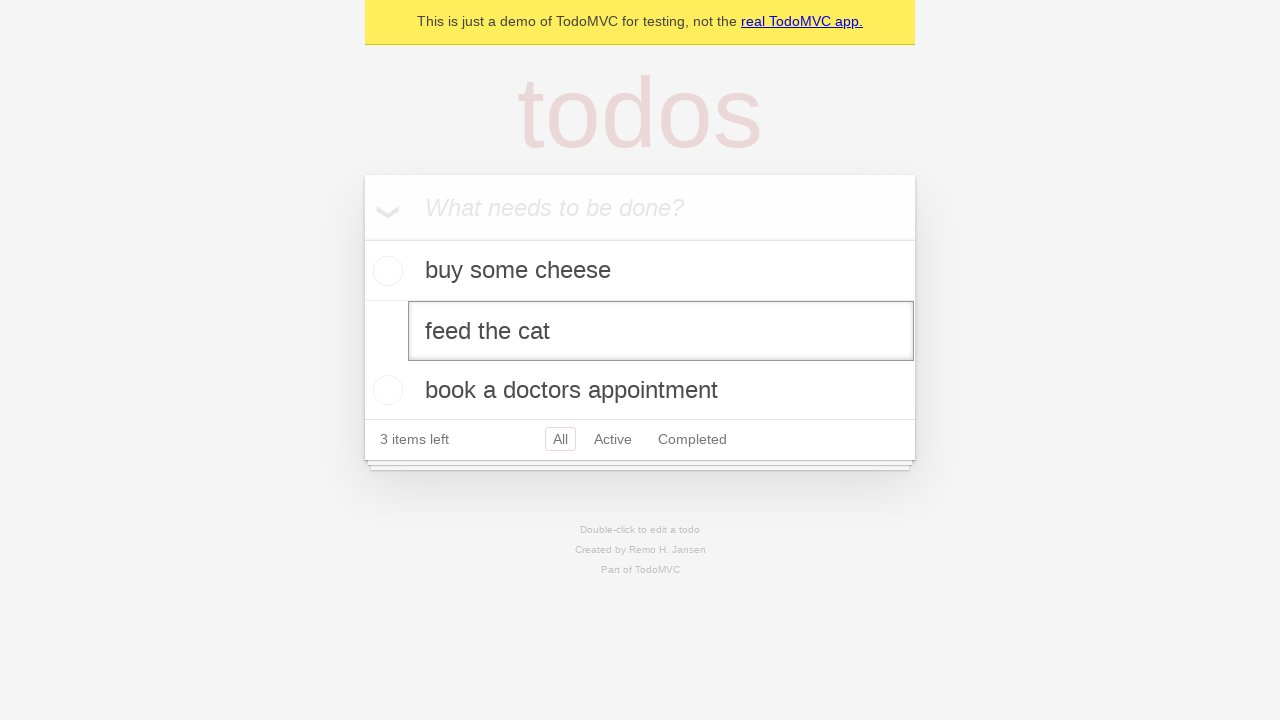

Changed second todo text to 'buy some sausages' on internal:testid=[data-testid="todo-item"s] >> nth=1 >> internal:role=textbox[nam
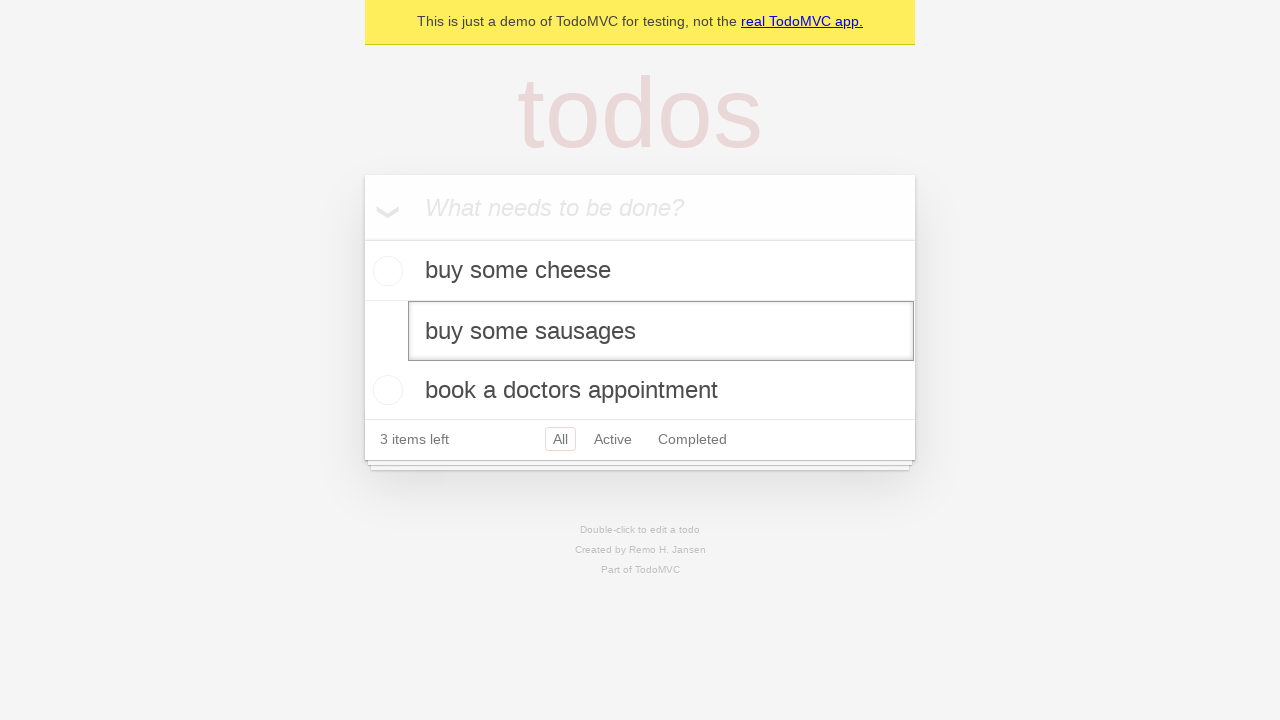

Dispatched blur event to save edits on the second todo
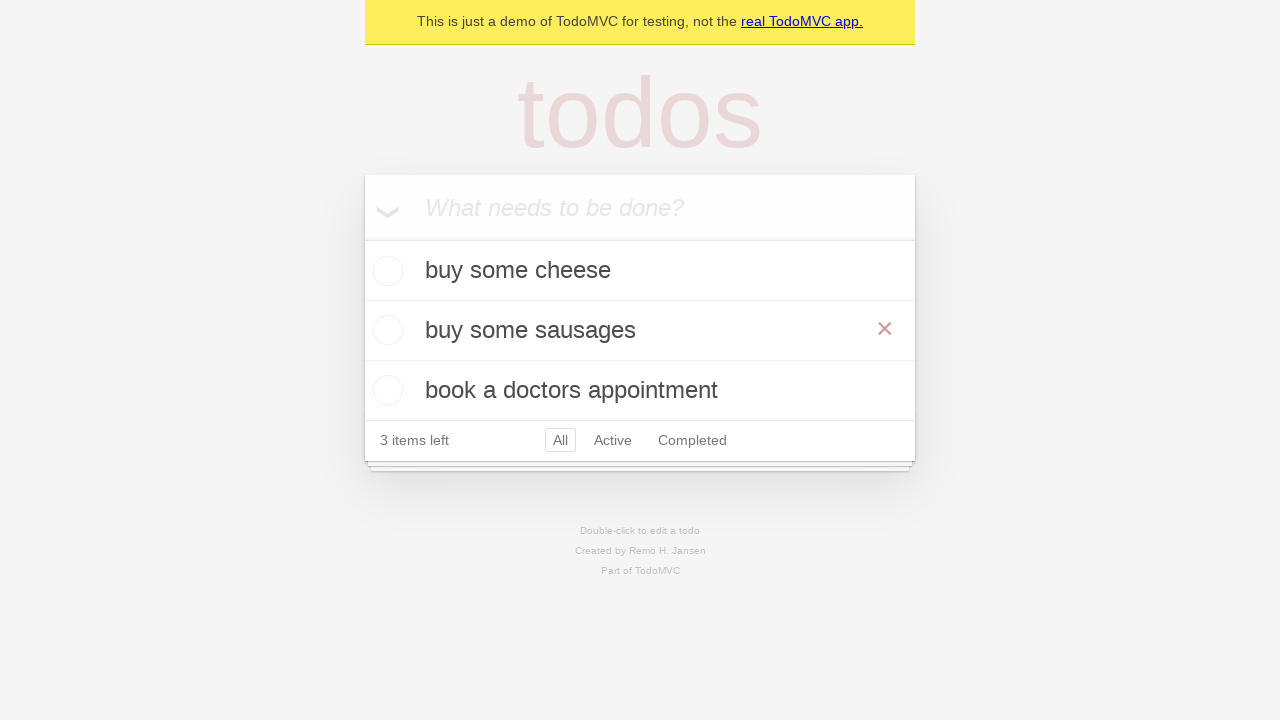

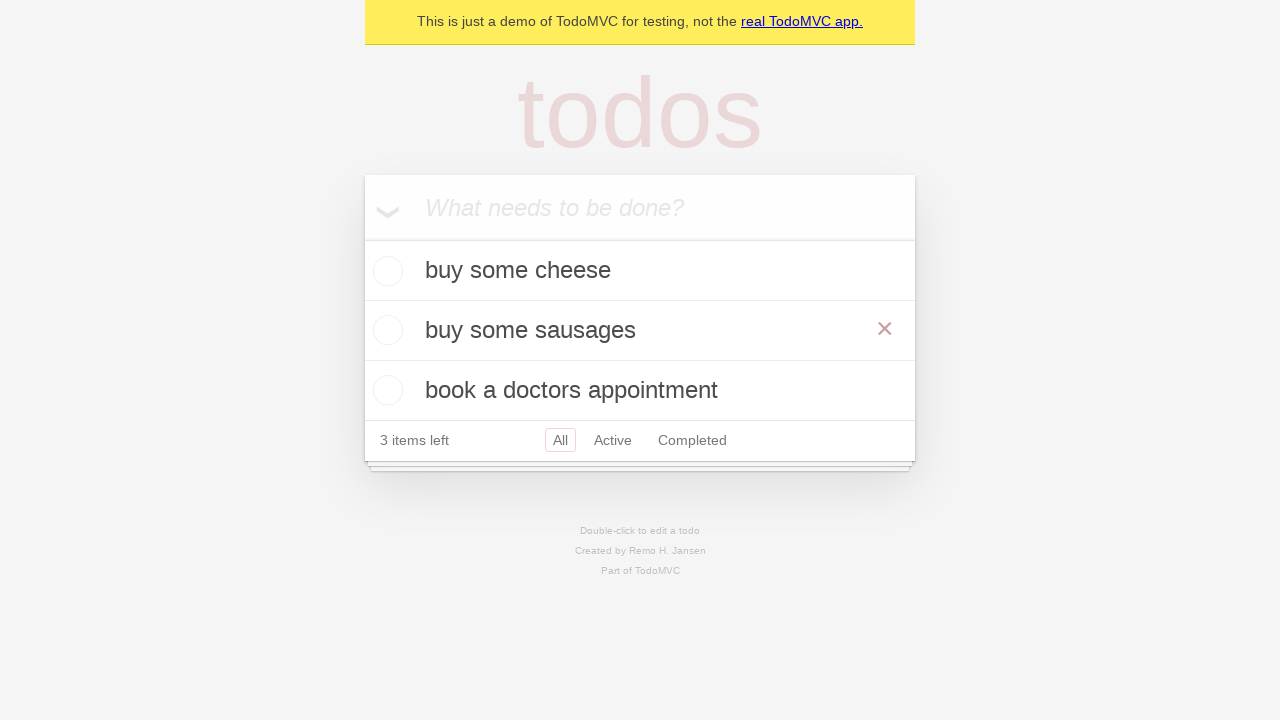